Tests drag and drop functionality on jQueryUI demo page by dragging an element and dropping it onto a target area within an iframe

Starting URL: https://jqueryui.com/droppable/

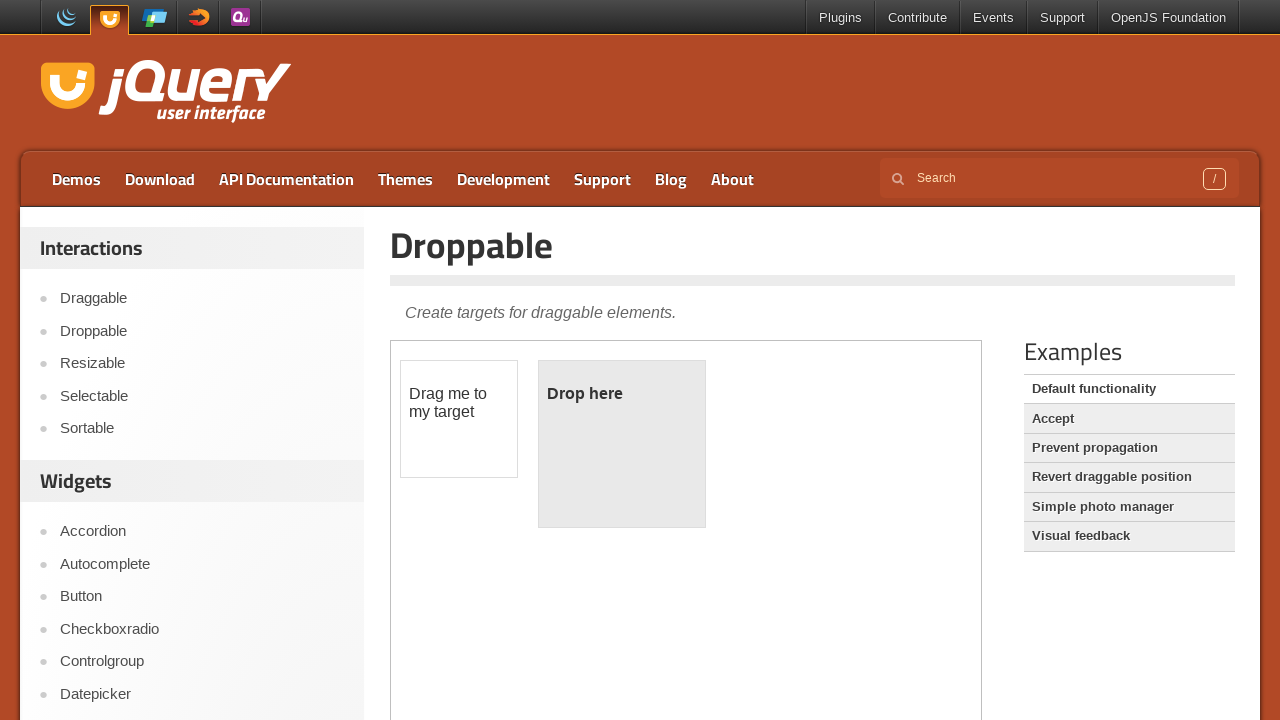

Navigated to jQueryUI droppable demo page
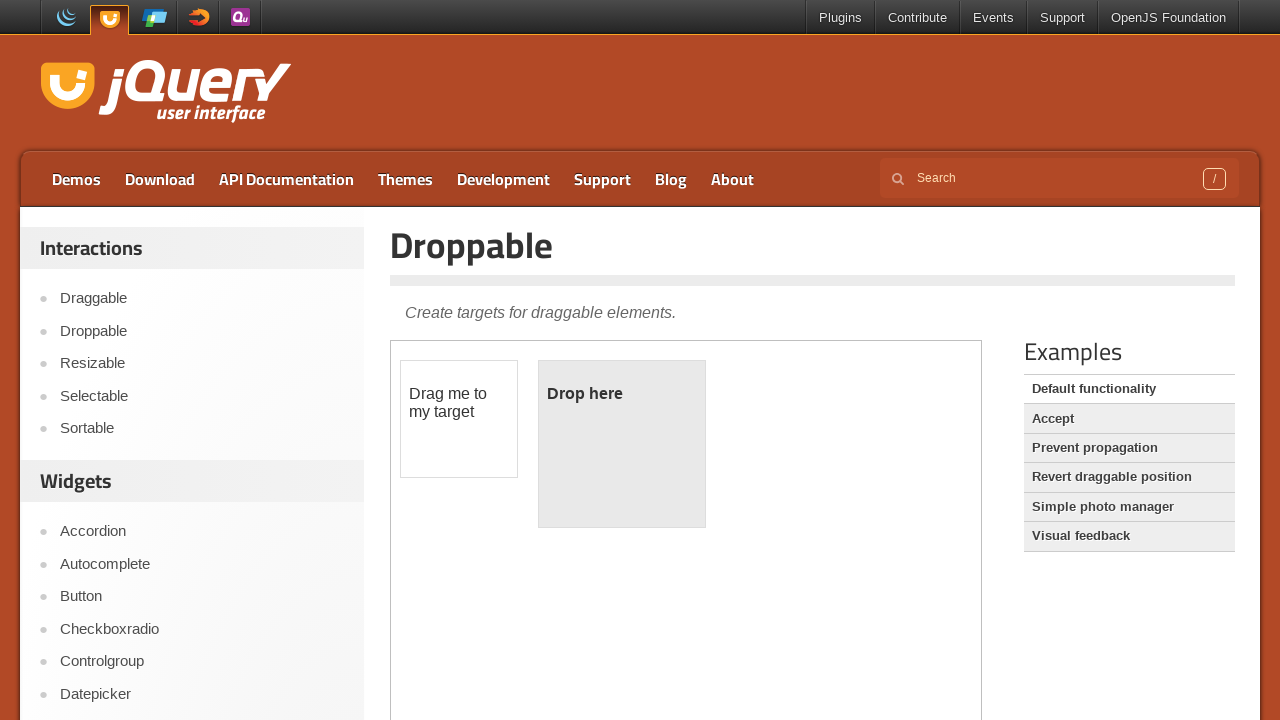

Located demo iframe
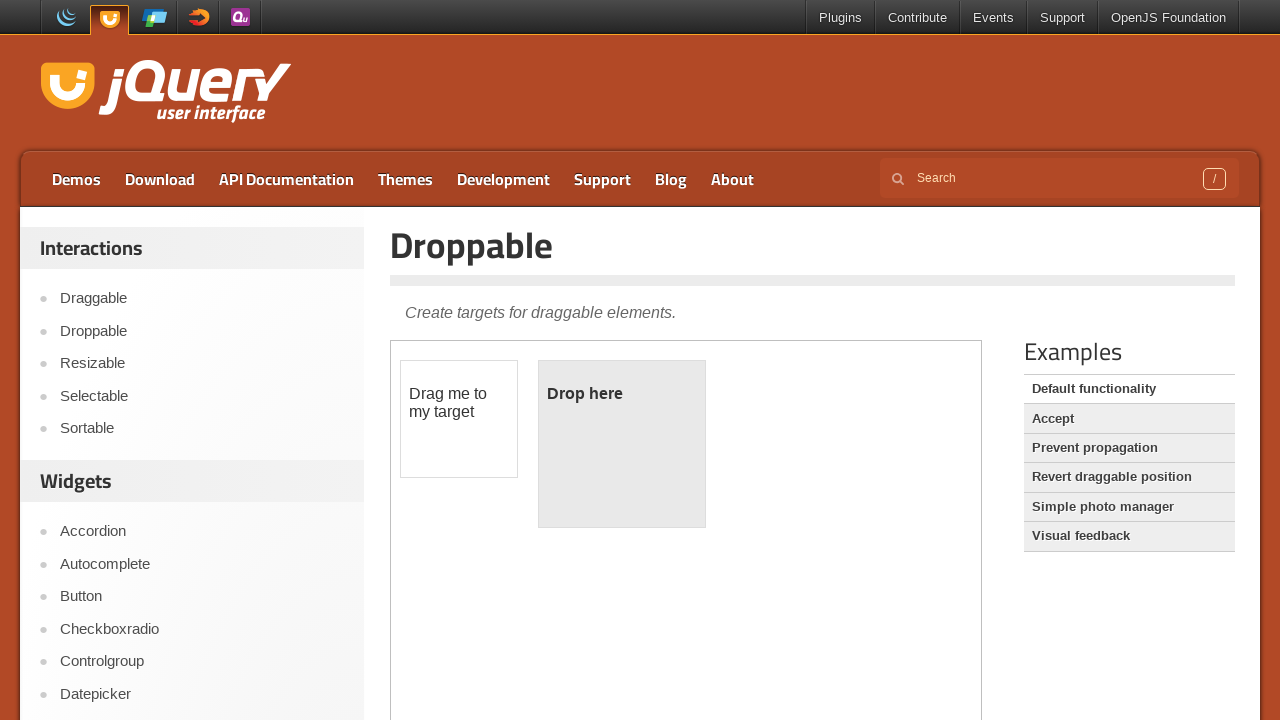

Located draggable element within iframe
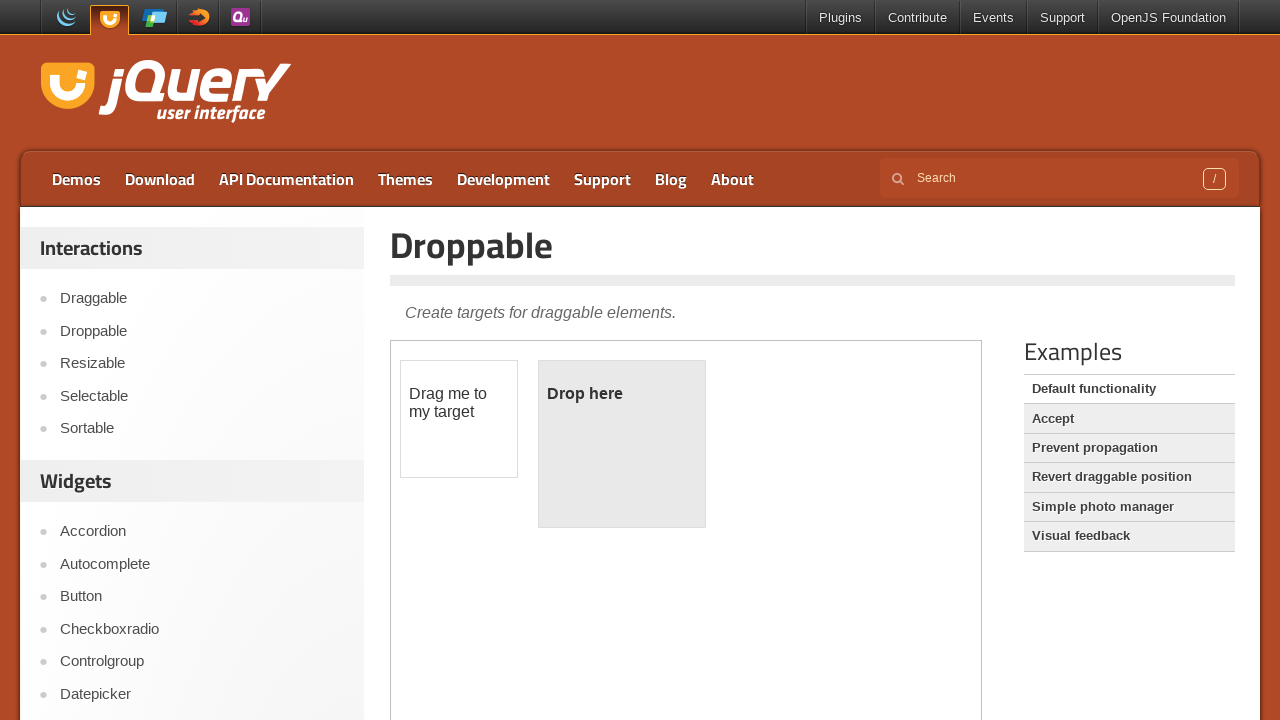

Located droppable target element within iframe
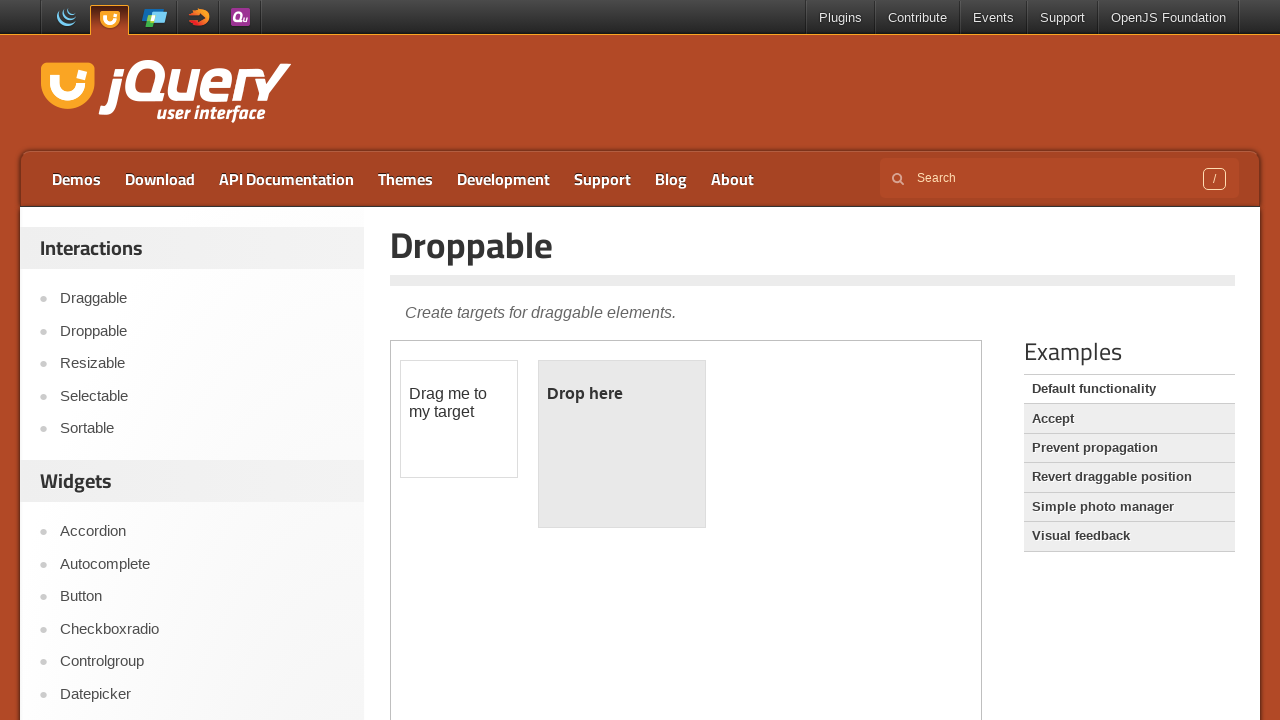

Dragged element to target and dropped it successfully at (622, 444)
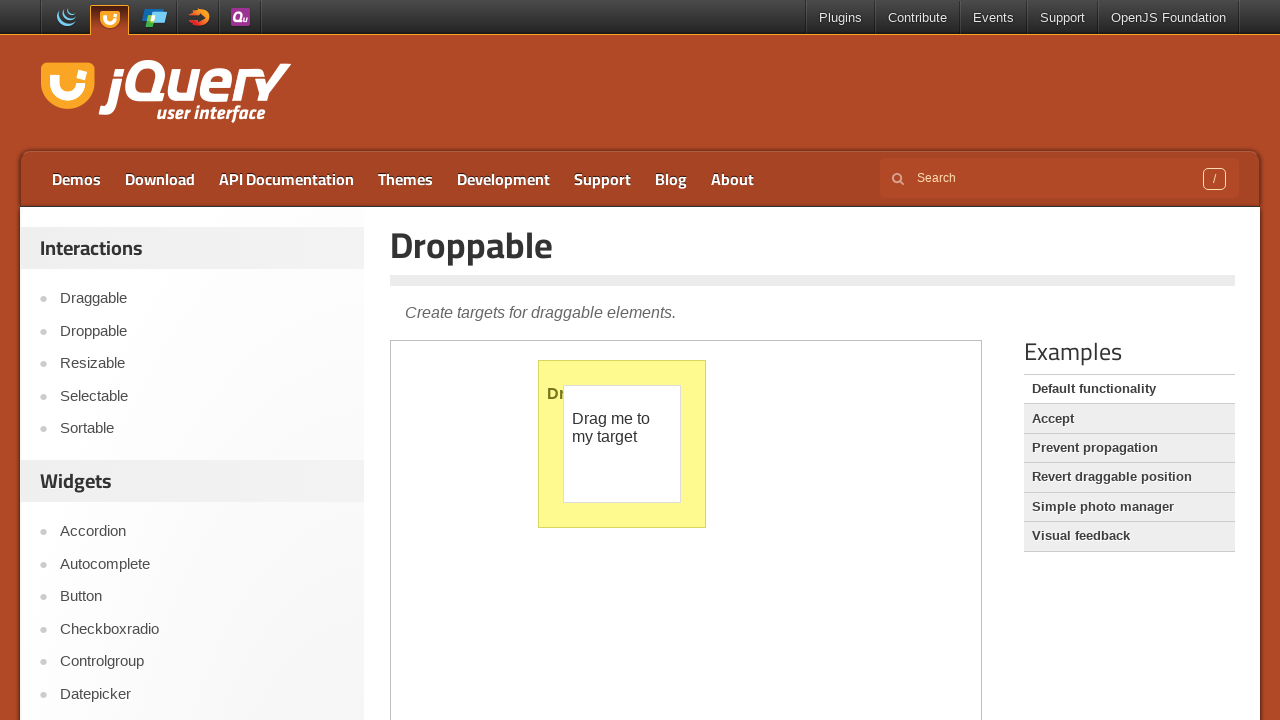

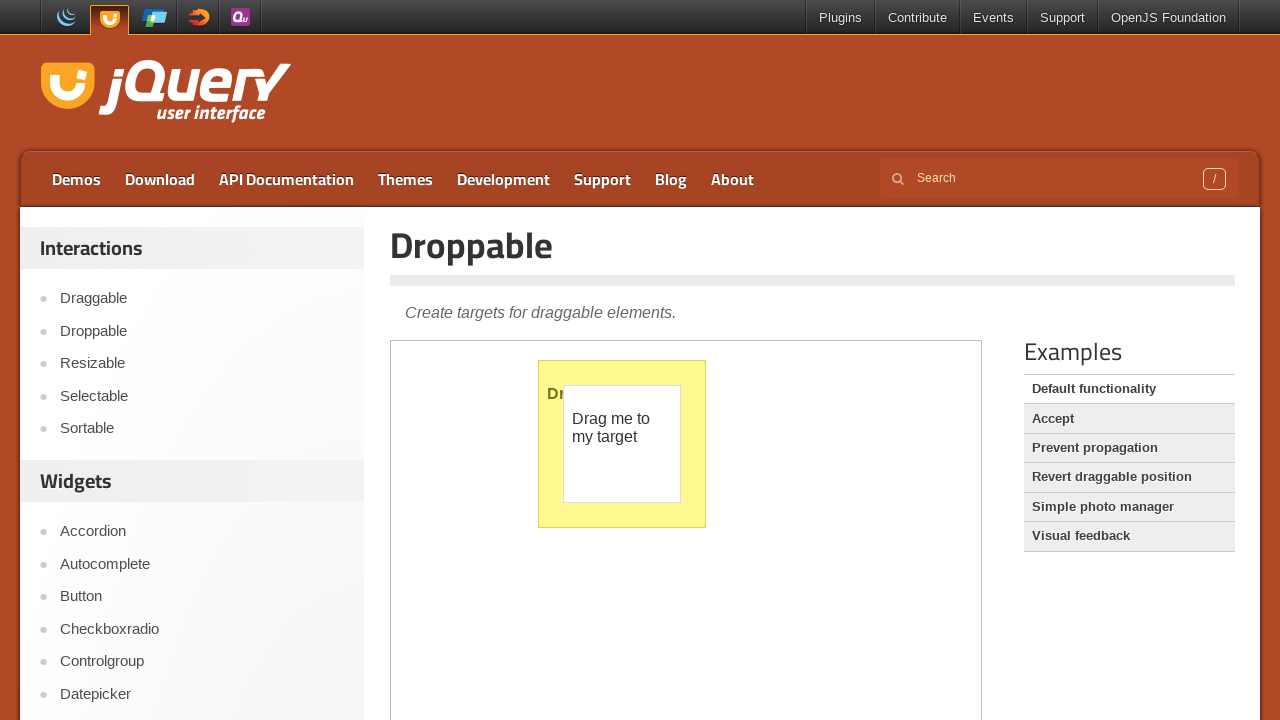